Tests a practice form submission by filling in name, email, and password fields, submitting the form, clearing a field, and verifying a success message appears

Starting URL: https://rahulshettyacademy.com/angularpractice/

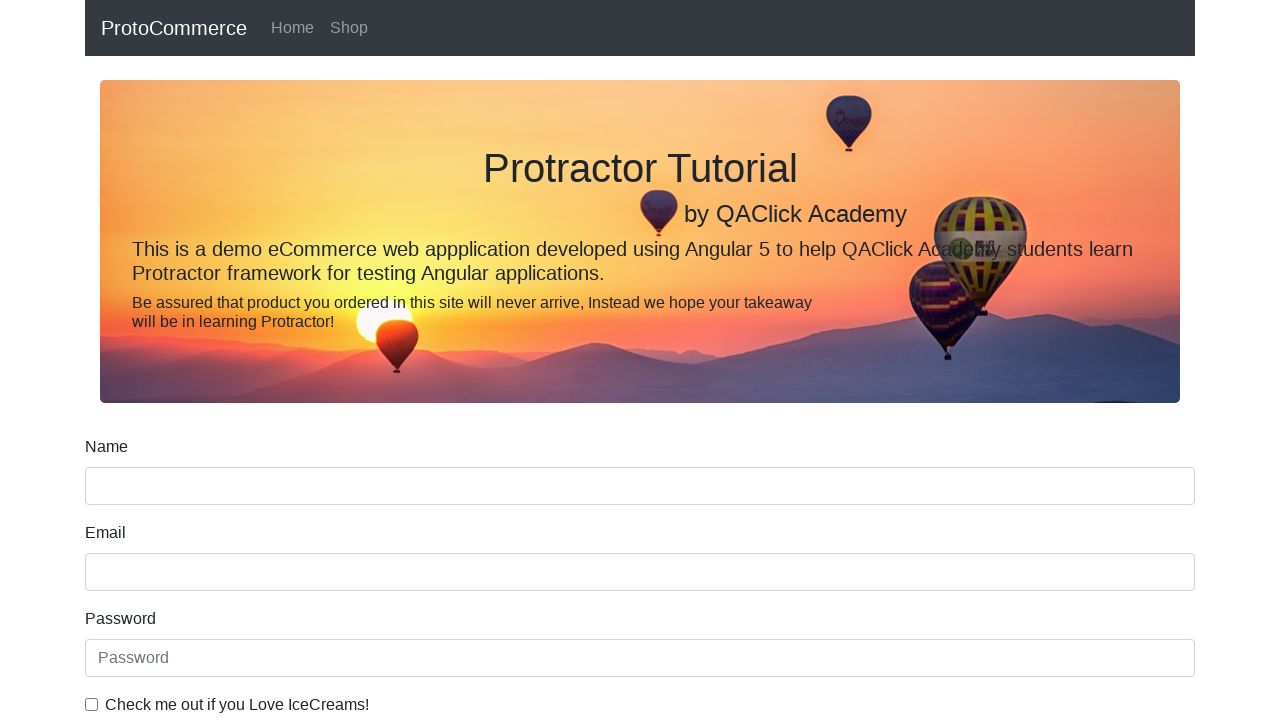

Filled name field with 'ranvir' on input[name='name']
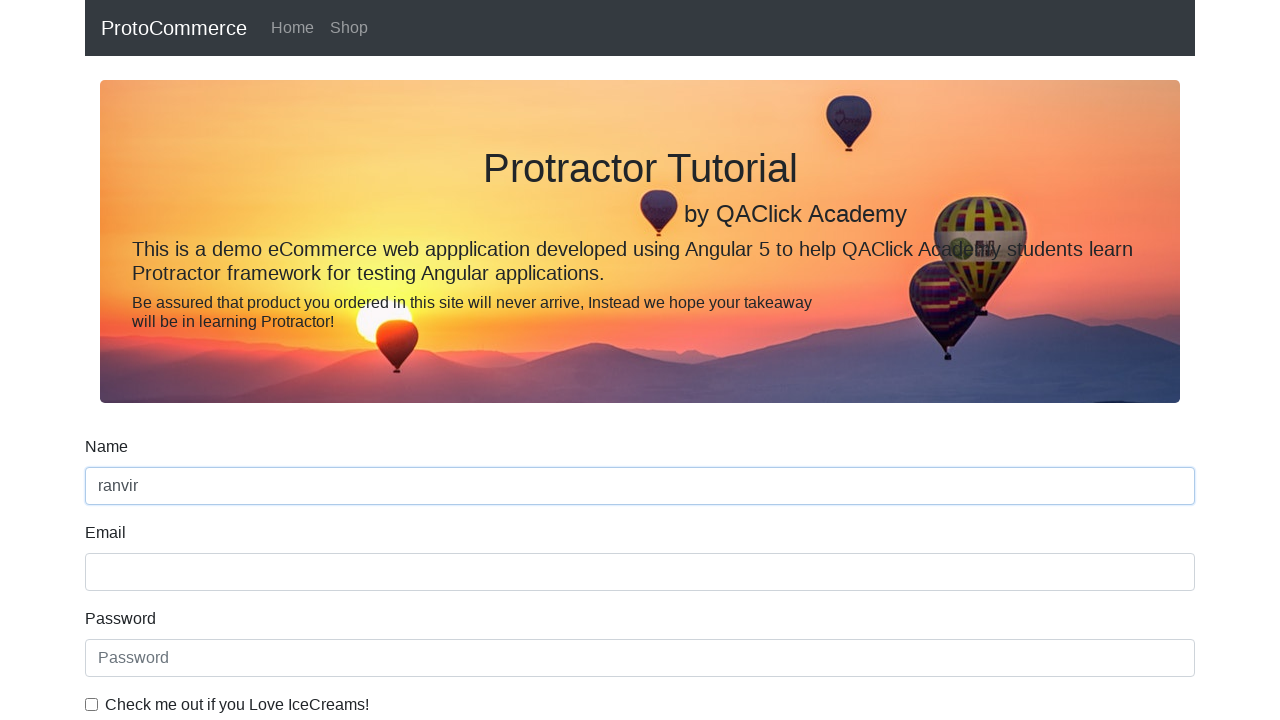

Filled email field with 'ranvir@gmail.com' on (//input[@type='text'])[2]
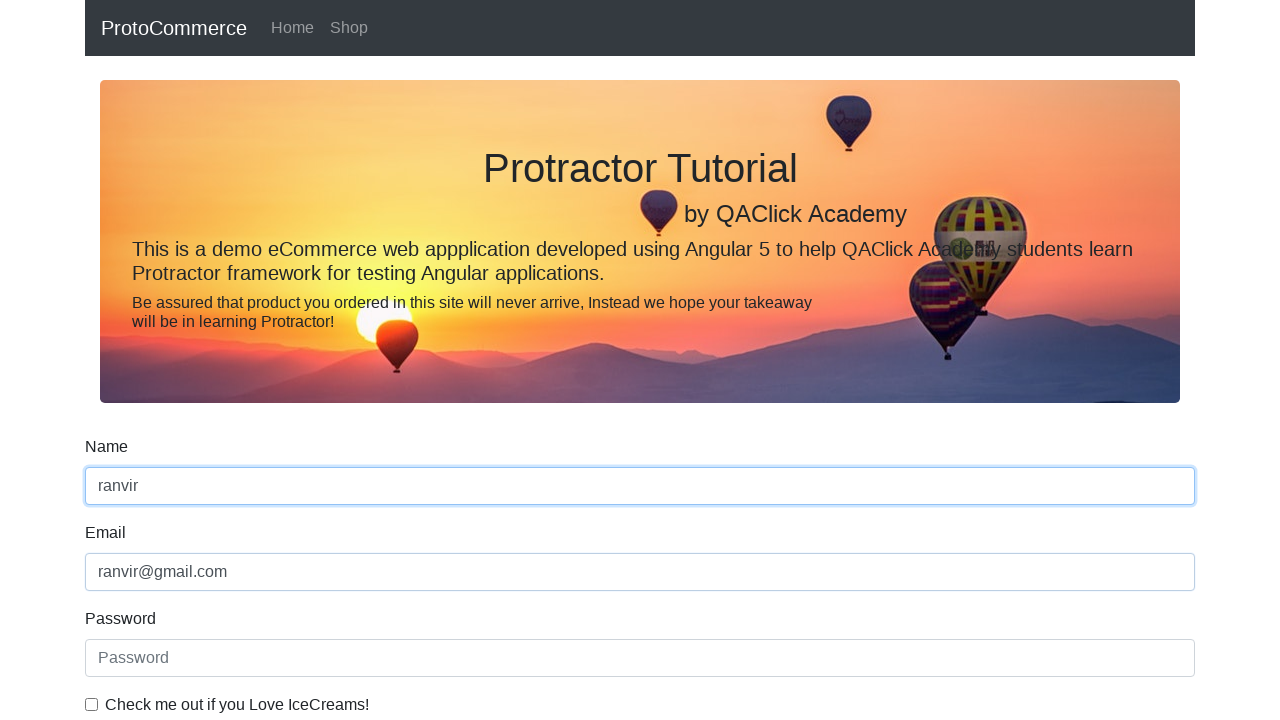

Filled password field with 'ranvir' on (//input[@type='text'])[3]
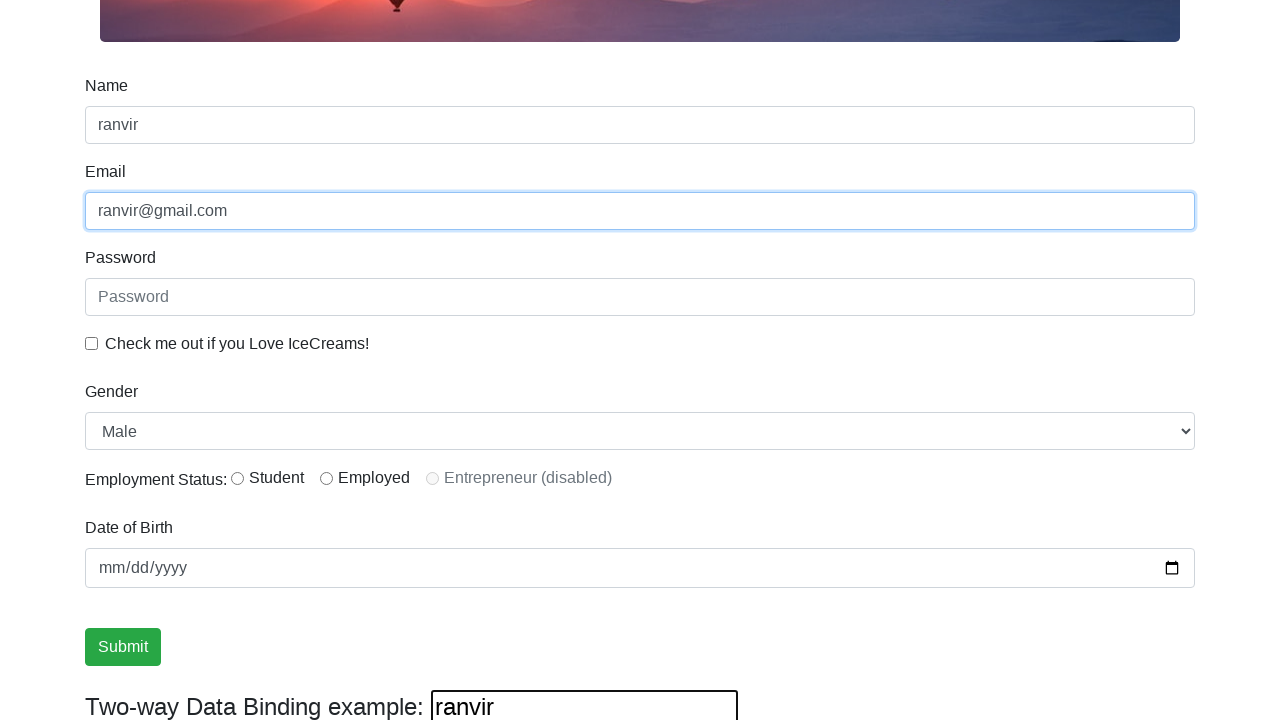

Clicked submit button to submit form at (123, 647) on input[type='submit']
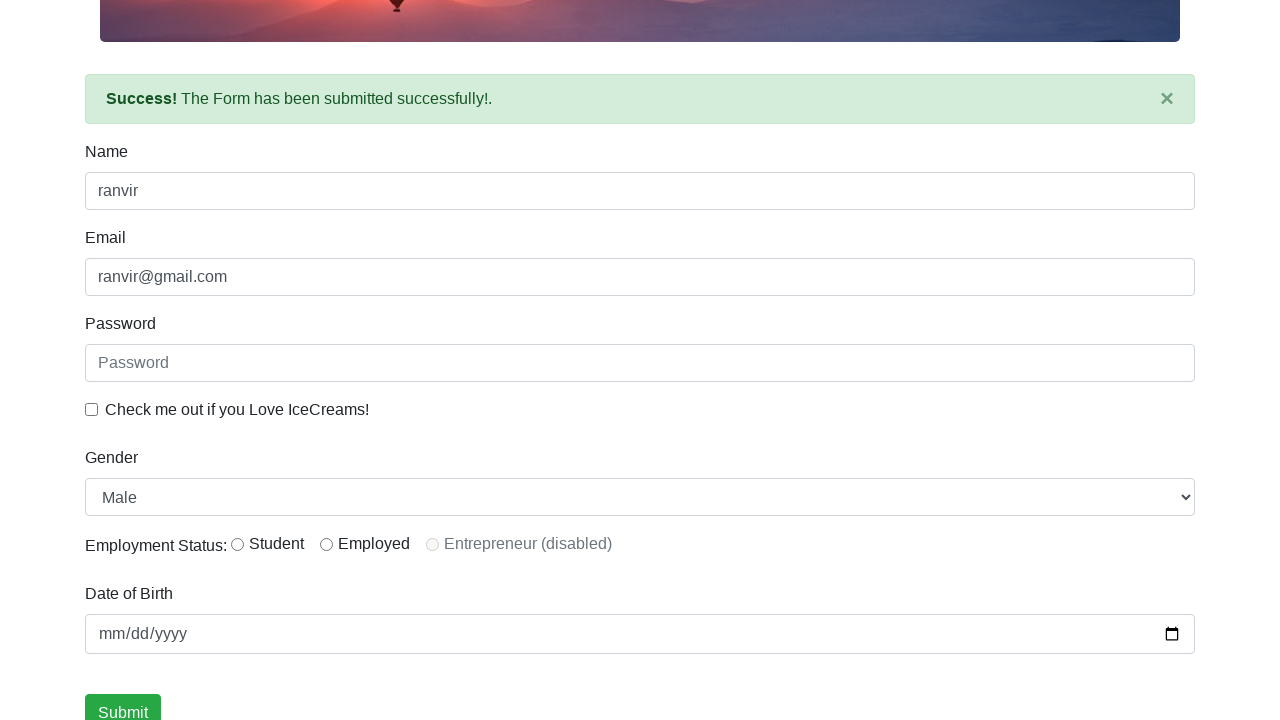

Cleared the password field on (//input[@type='text'])[3]
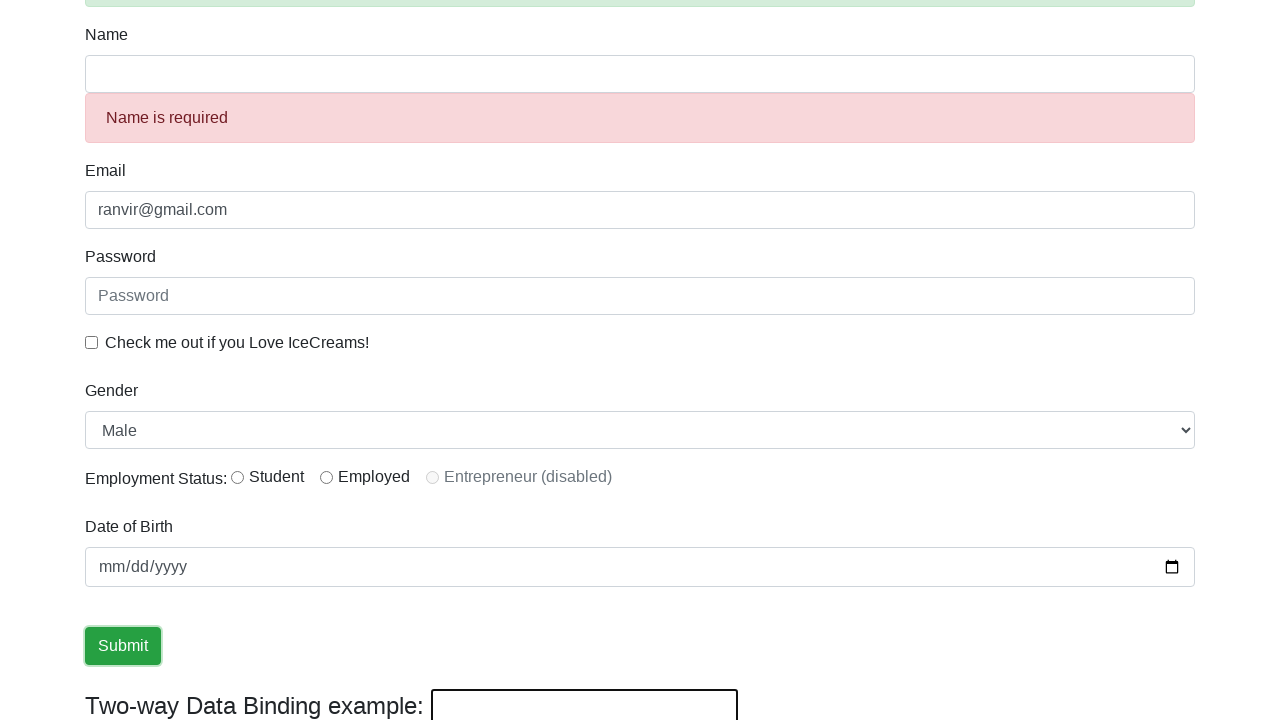

Success message appeared on page
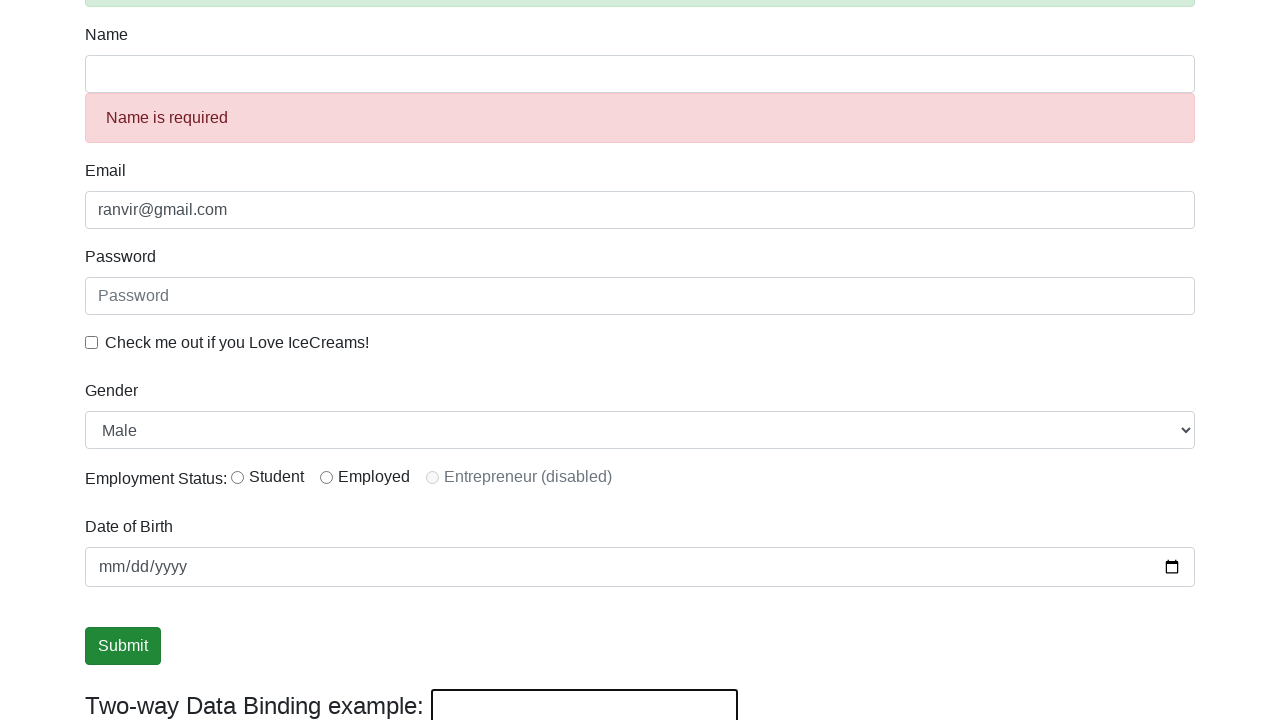

Retrieved success message text: '
                    ×
                    Success! The Form has been submitted successfully!.
                  '
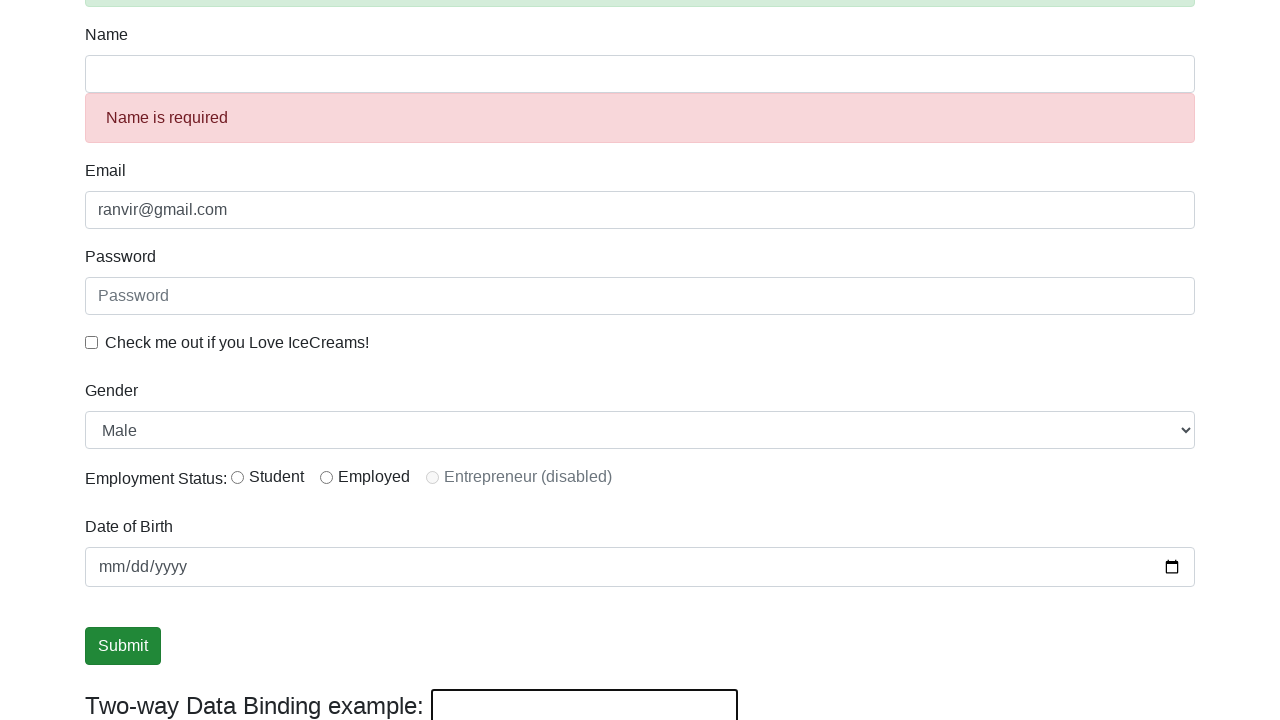

Verified success message contains 'success' text
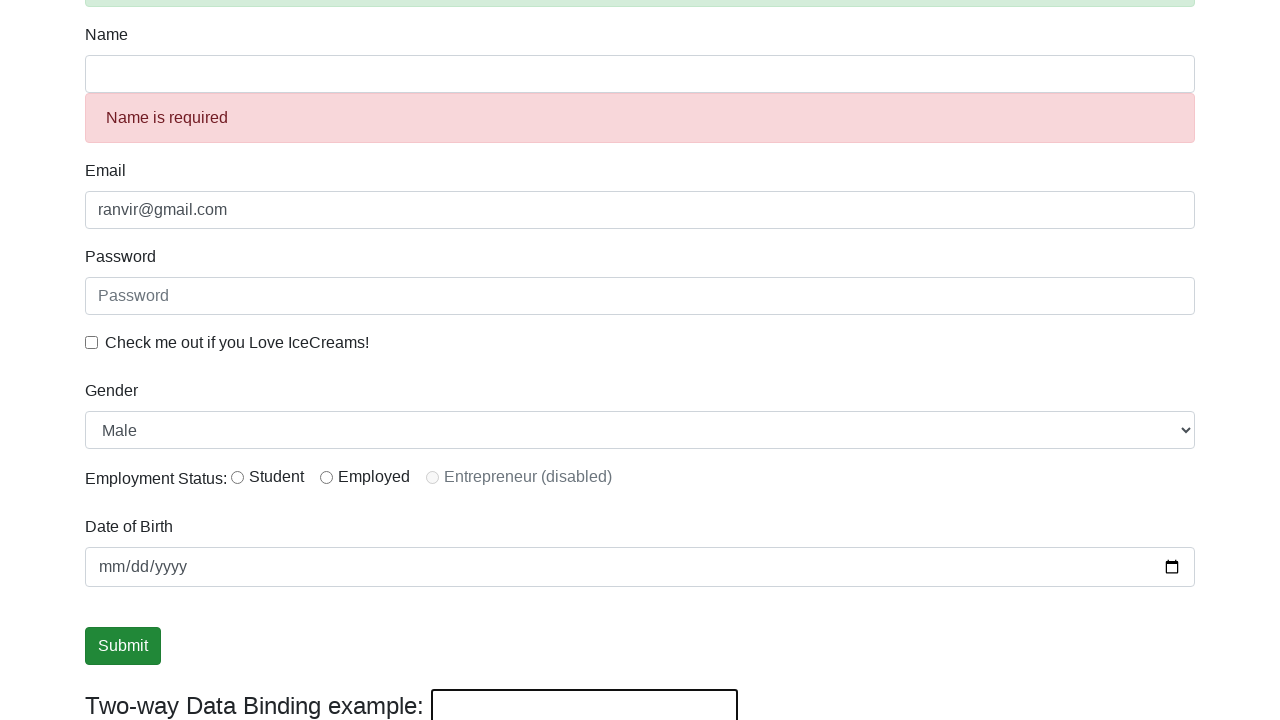

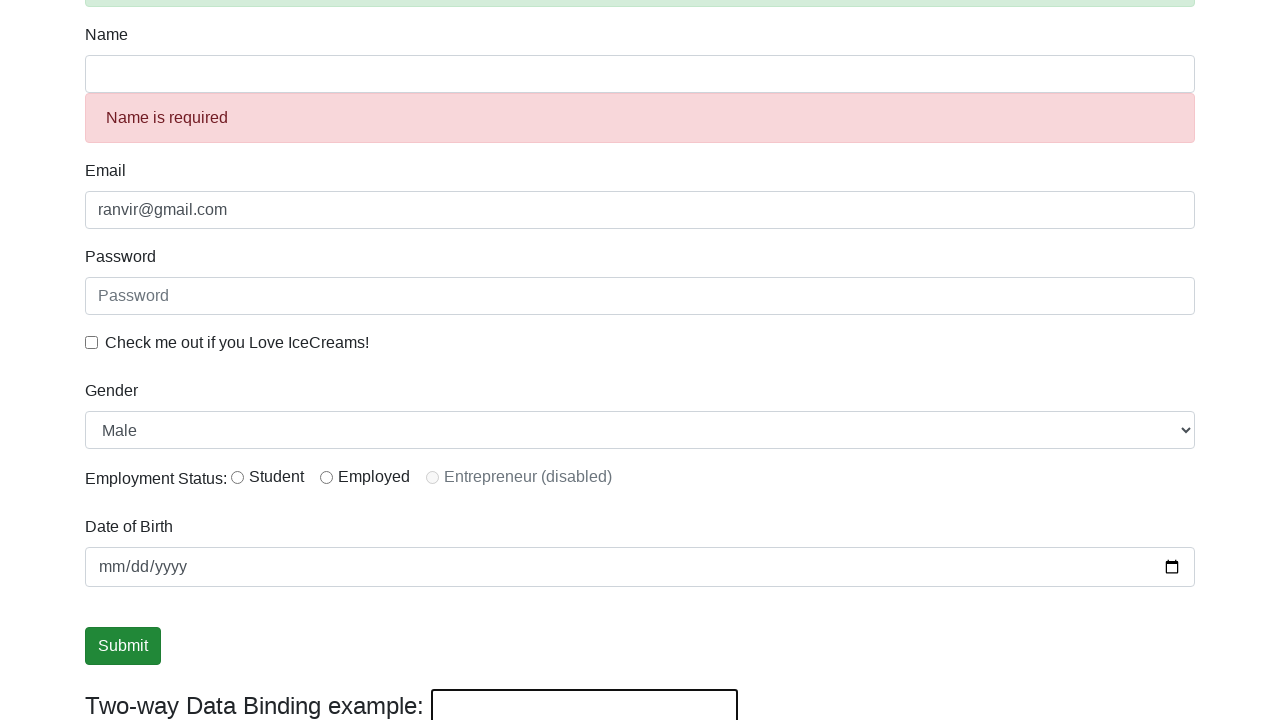